Scrolls up on the Vastek Group homepage after scrolling down

Starting URL: https://www.vastekgroup.com/

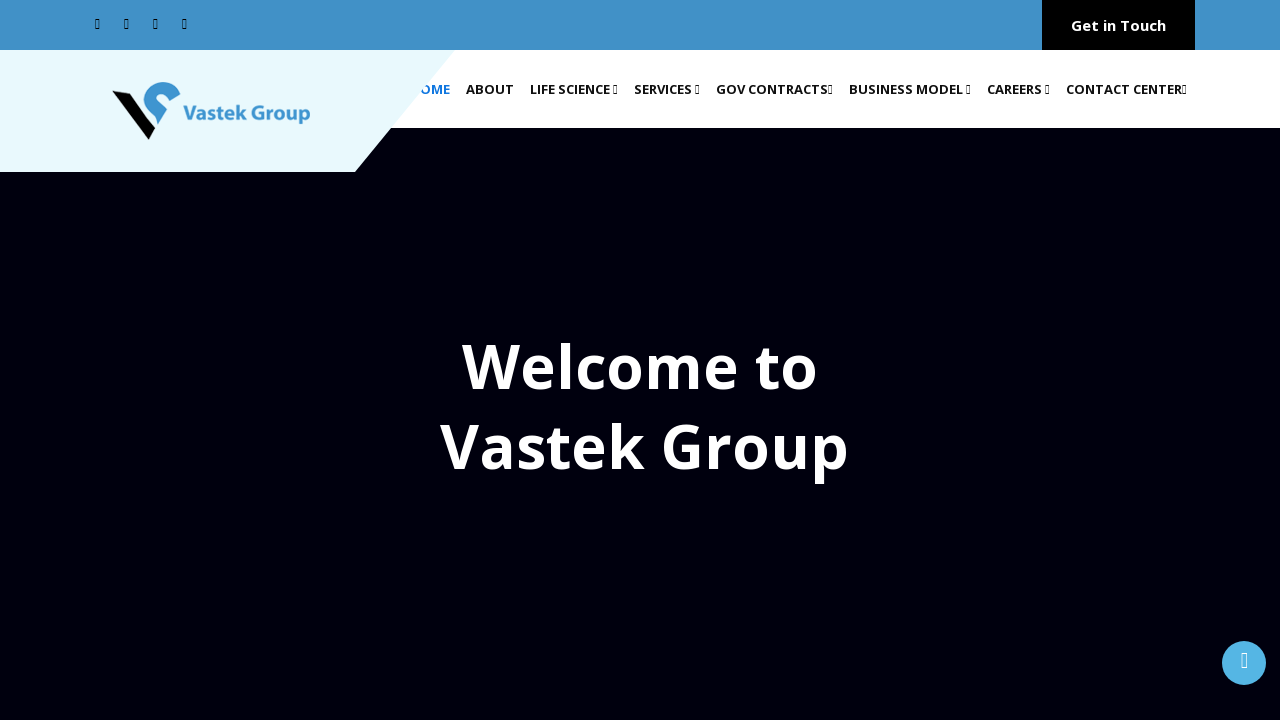

Scrolled down 2000 pixels on Vastek Group homepage
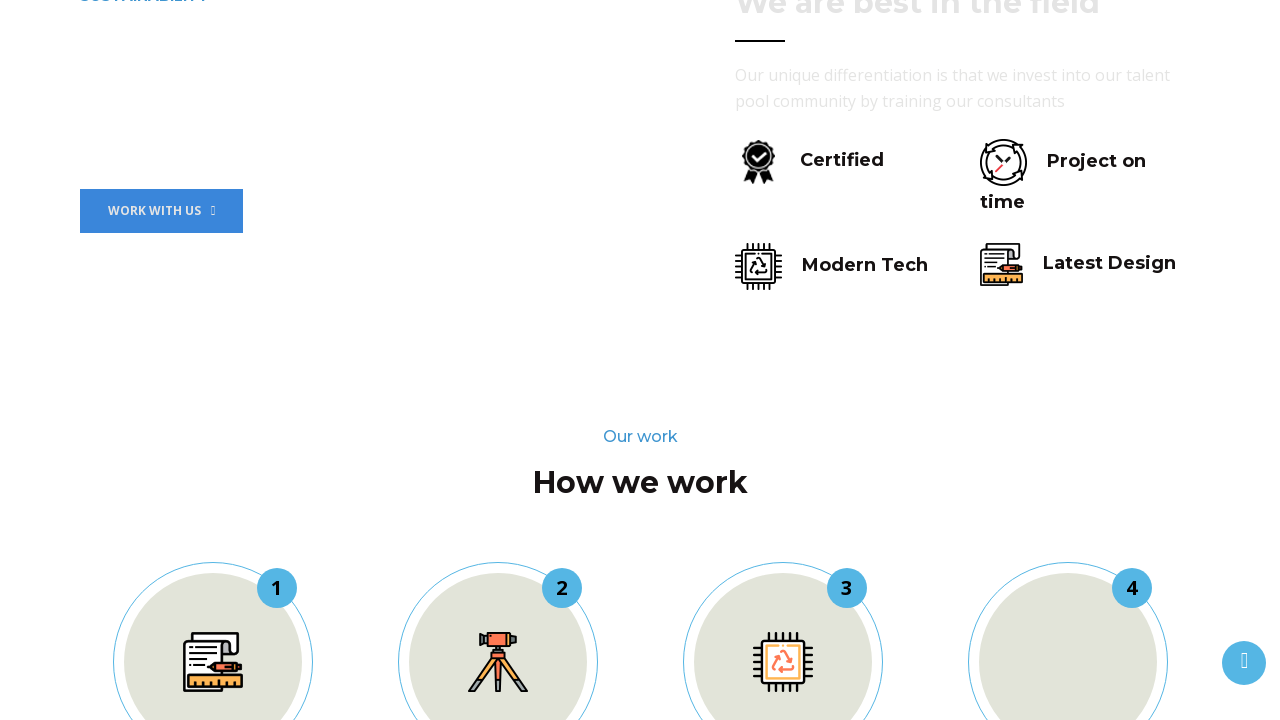

Scrolled back up to the top of the page
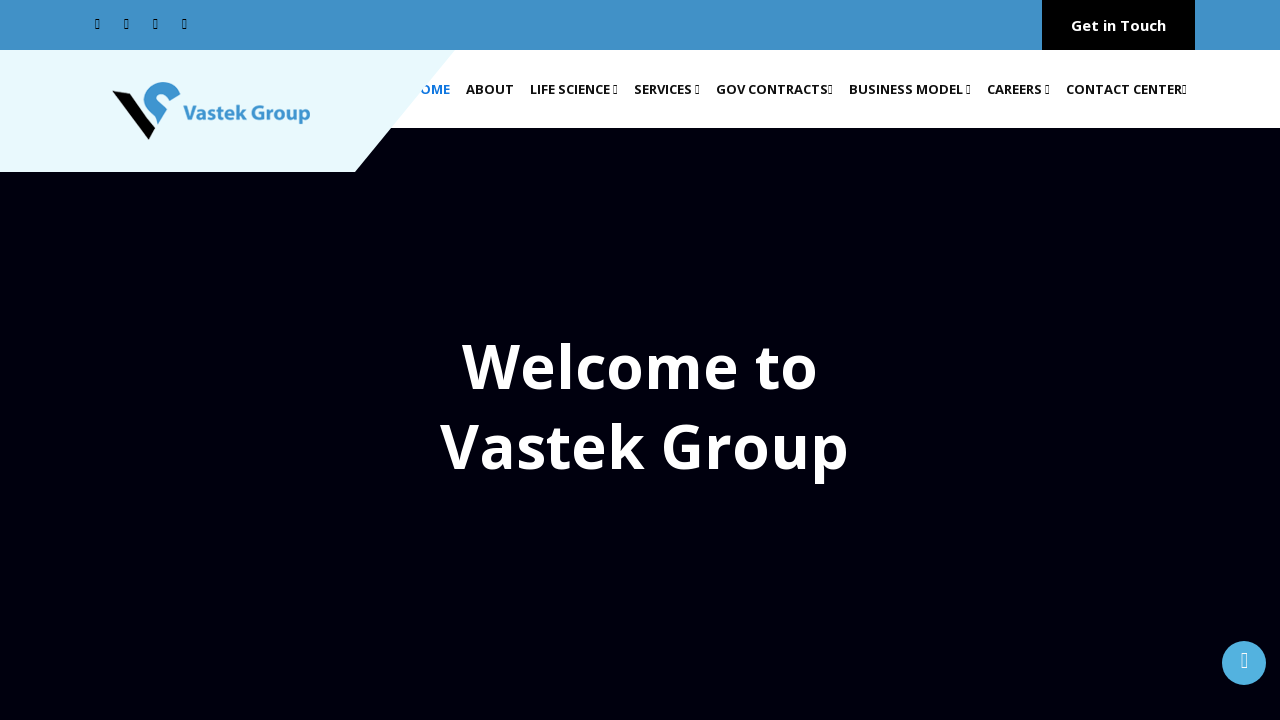

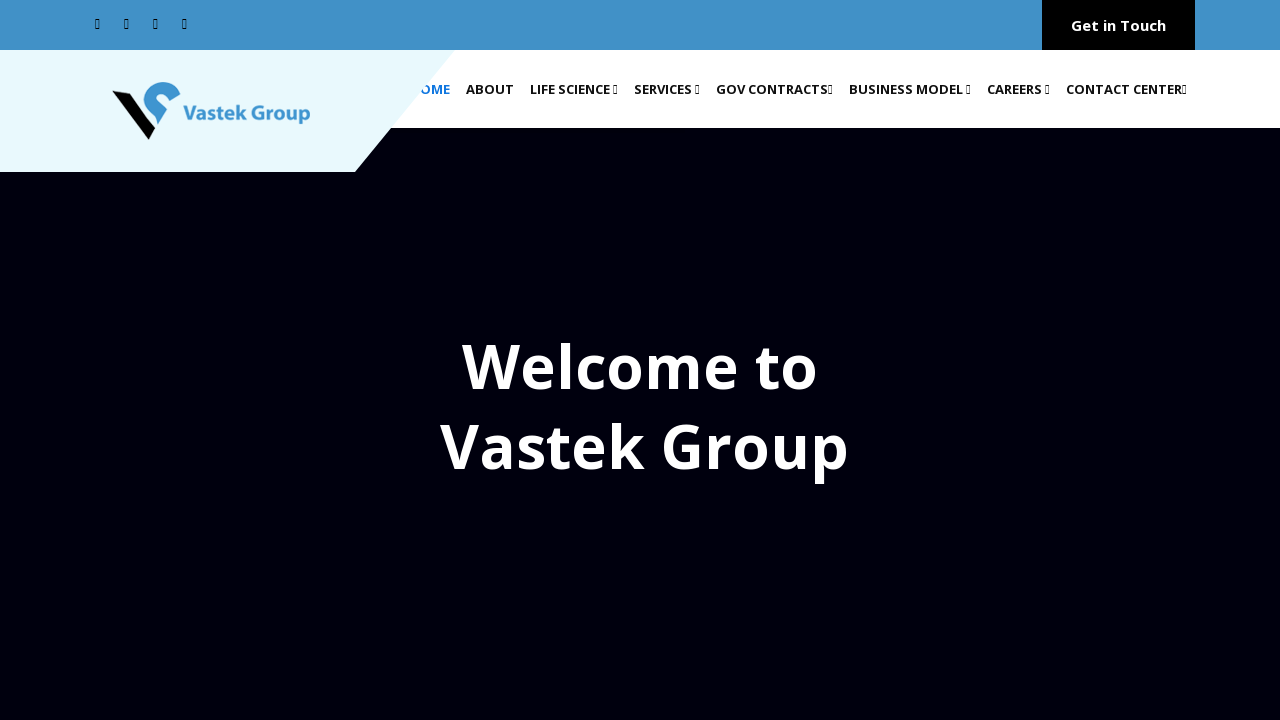